Tests frame switching functionality on jQuery UI's draggable demo page by switching into an iframe, interacting with content inside it, switching back to the main content, and clicking on the Download link.

Starting URL: http://jqueryui.com/draggable/

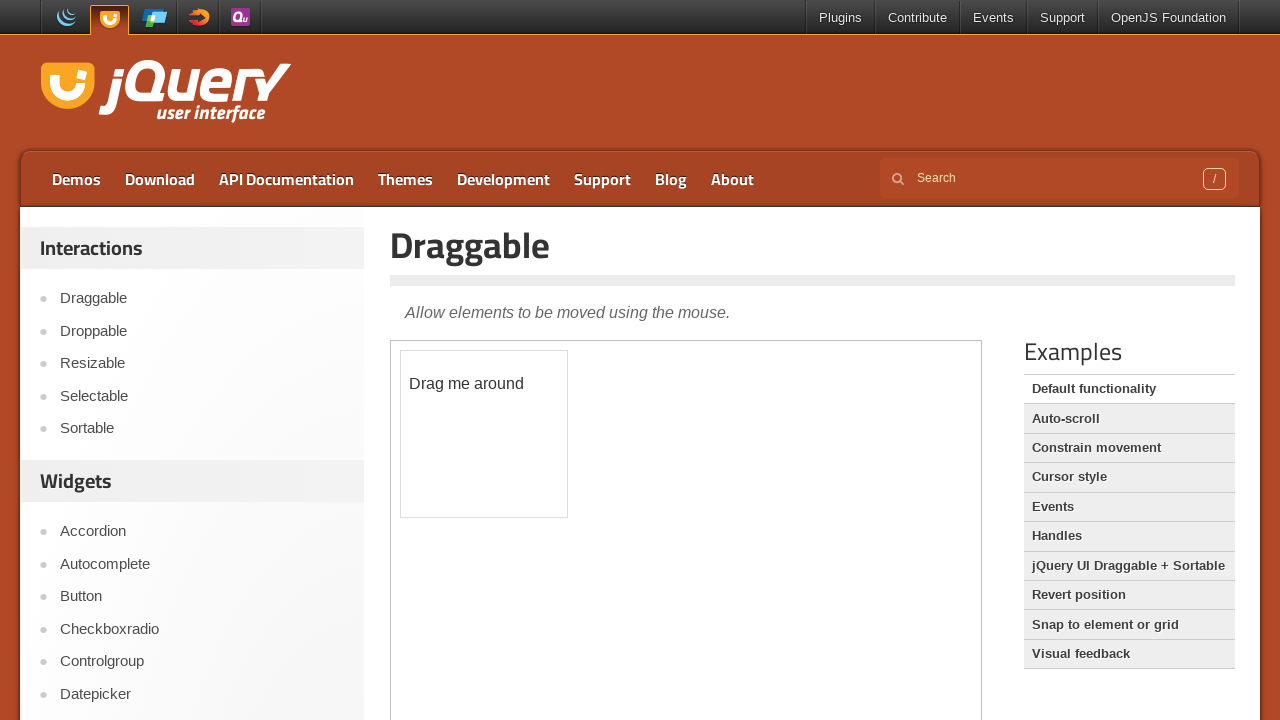

Located the demo frame on the jQuery UI draggable page
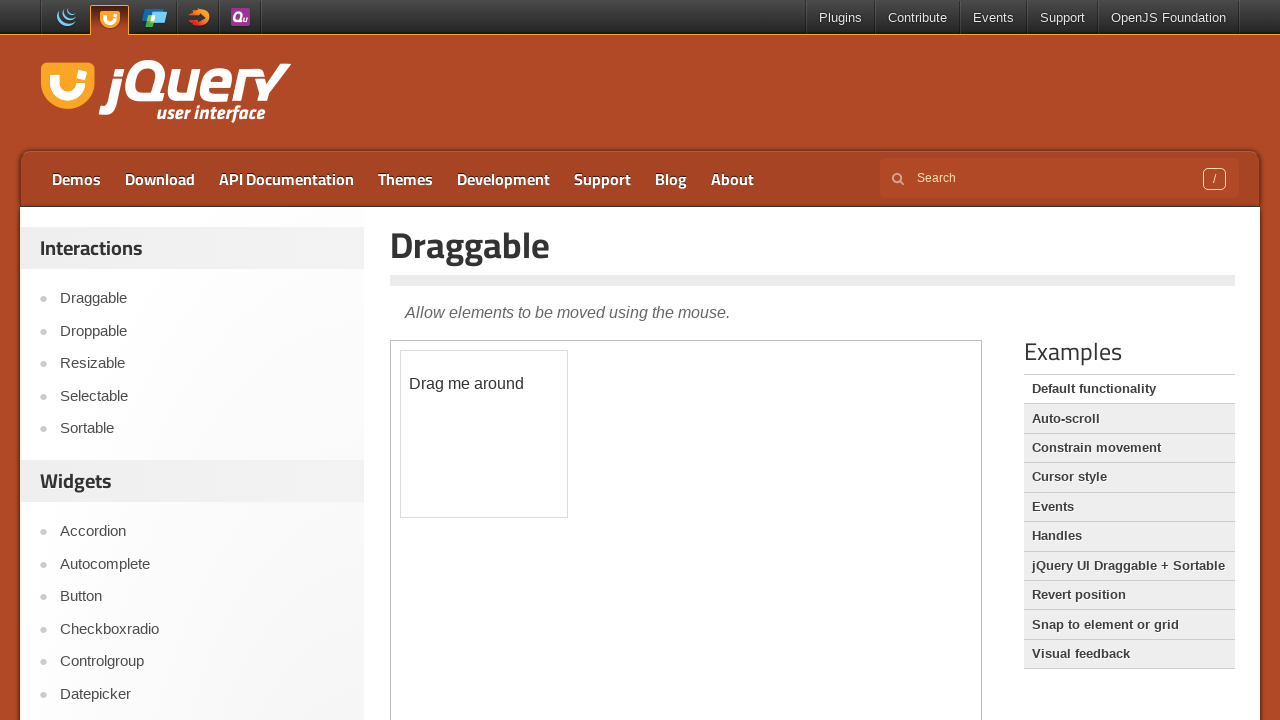

Retrieved text content from draggable element inside frame: '
	Drag me around
'
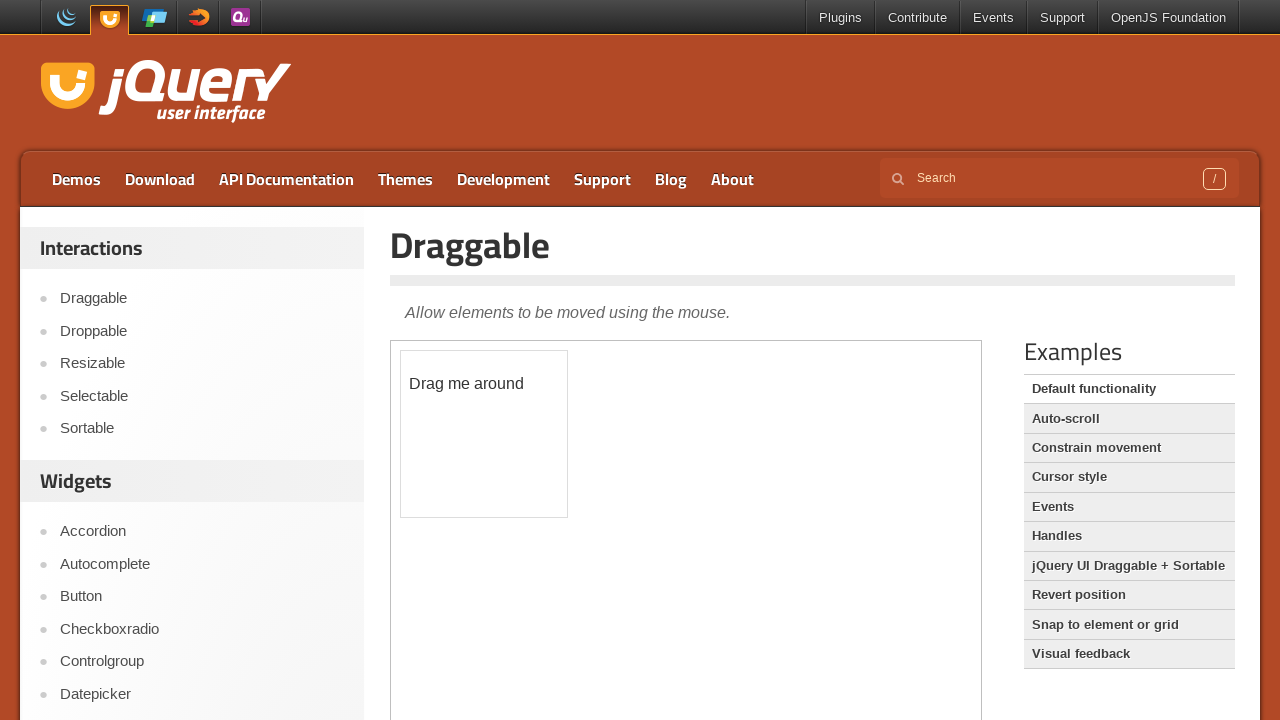

Clicked the Download link in the main content at (160, 179) on a:has-text('Download')
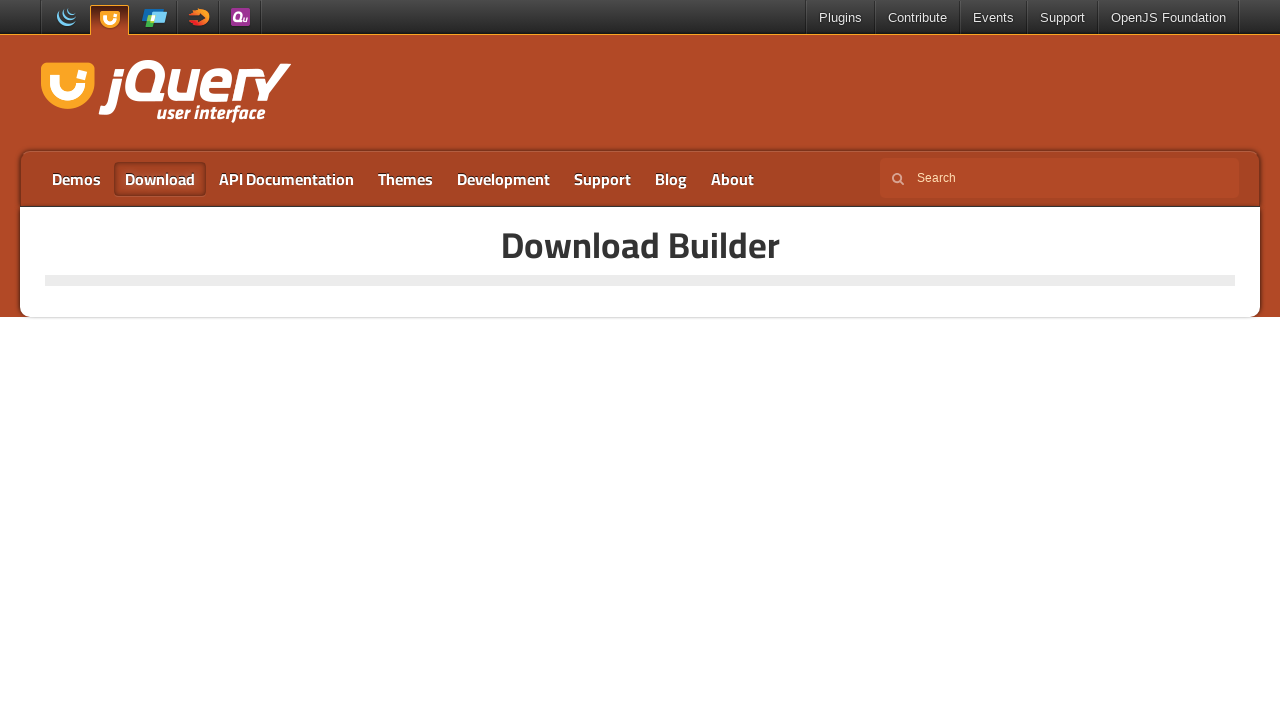

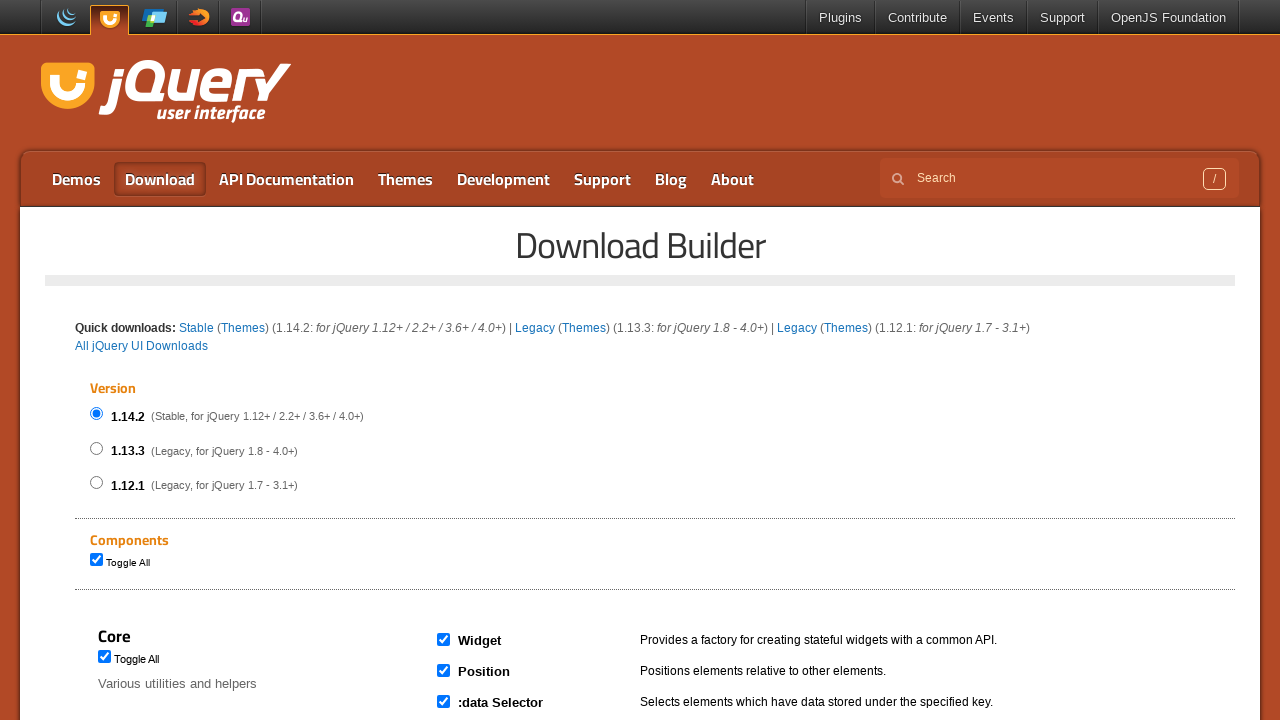